Tests entering a multi-digit number (72500) into the input field

Starting URL: http://the-internet.herokuapp.com/inputs

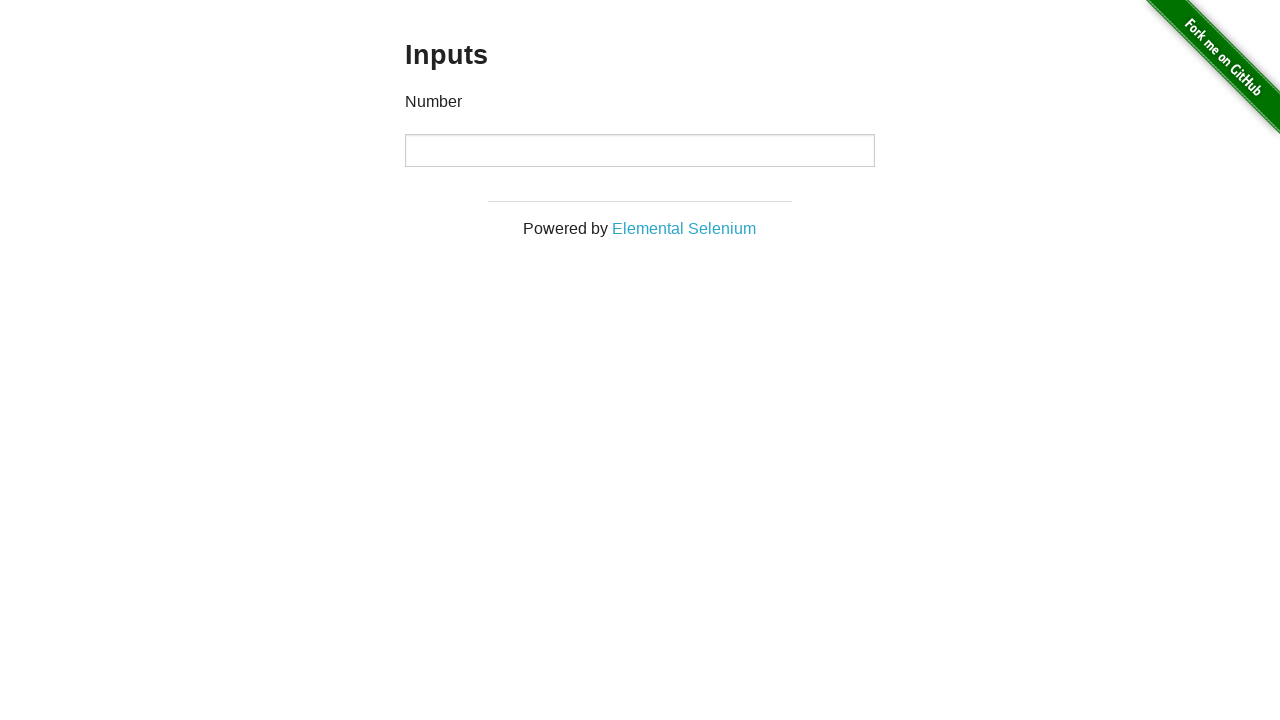

Filled input field with multi-digit number '72500' on input
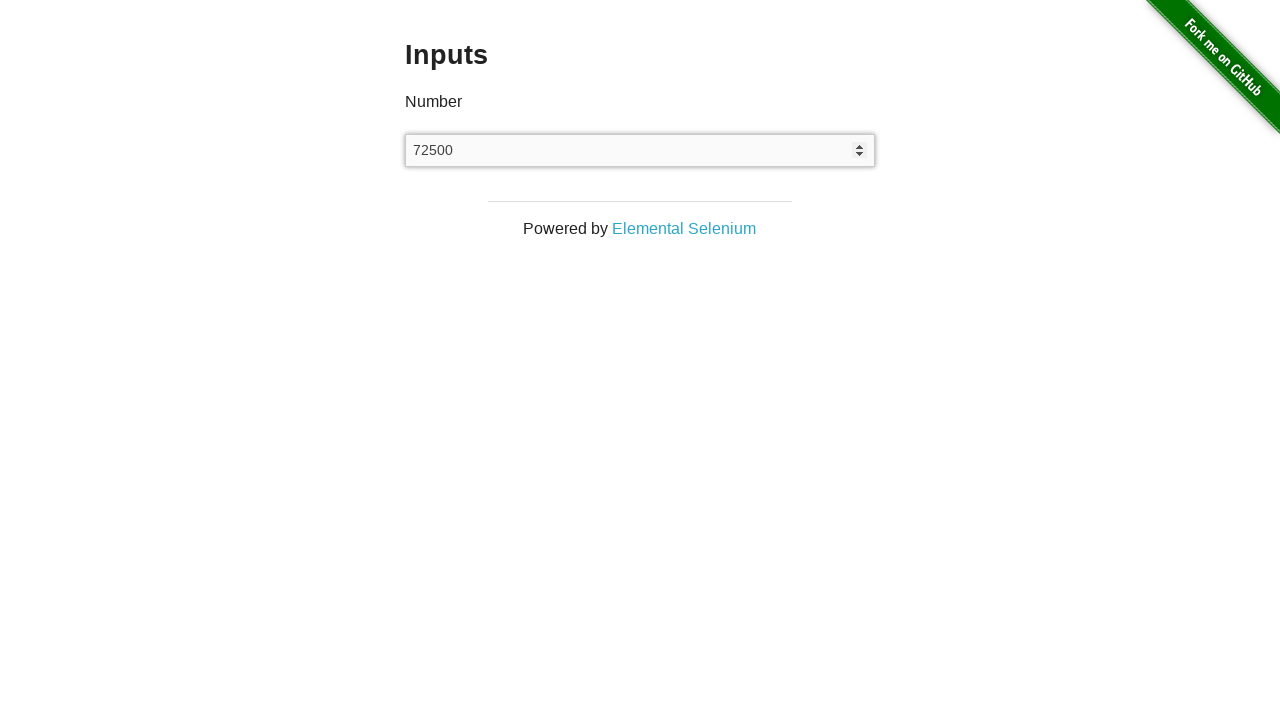

Verified input field contains '72500'
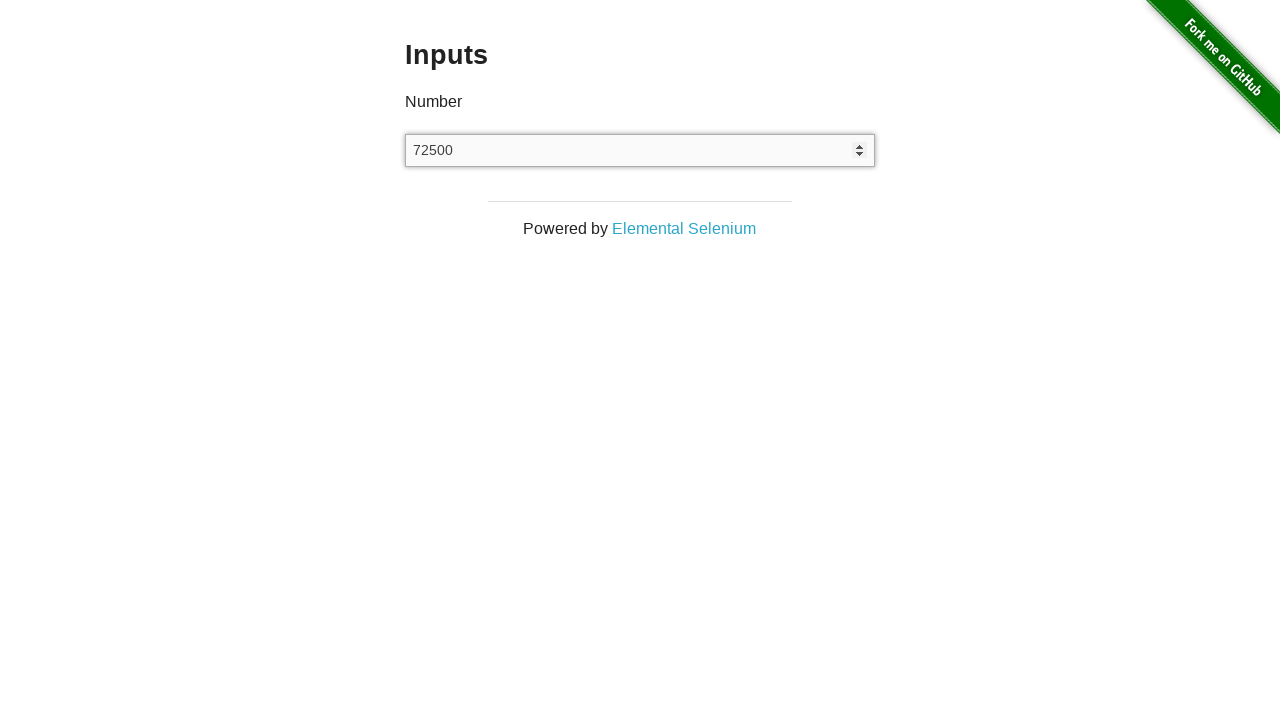

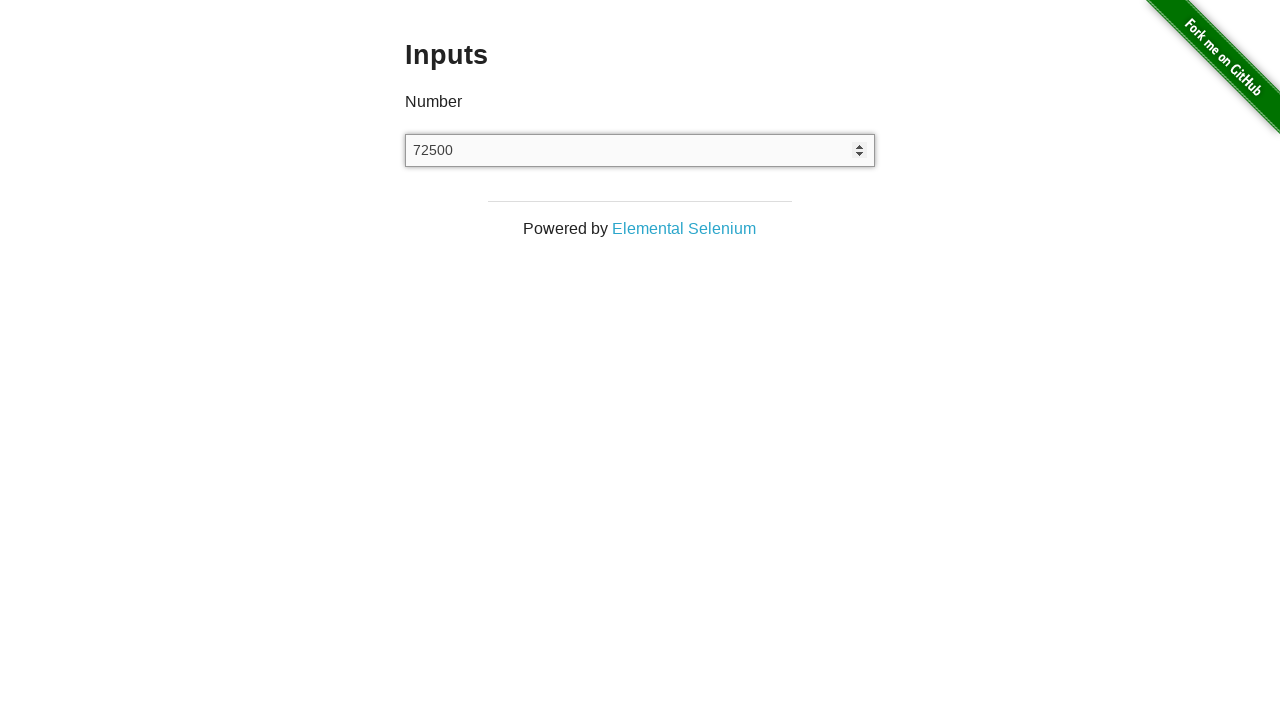